Tests dropdown selection functionality using different methods - by index, value, and visible text, then verifies dropdown contents

Starting URL: https://the-internet.herokuapp.com/dropdown

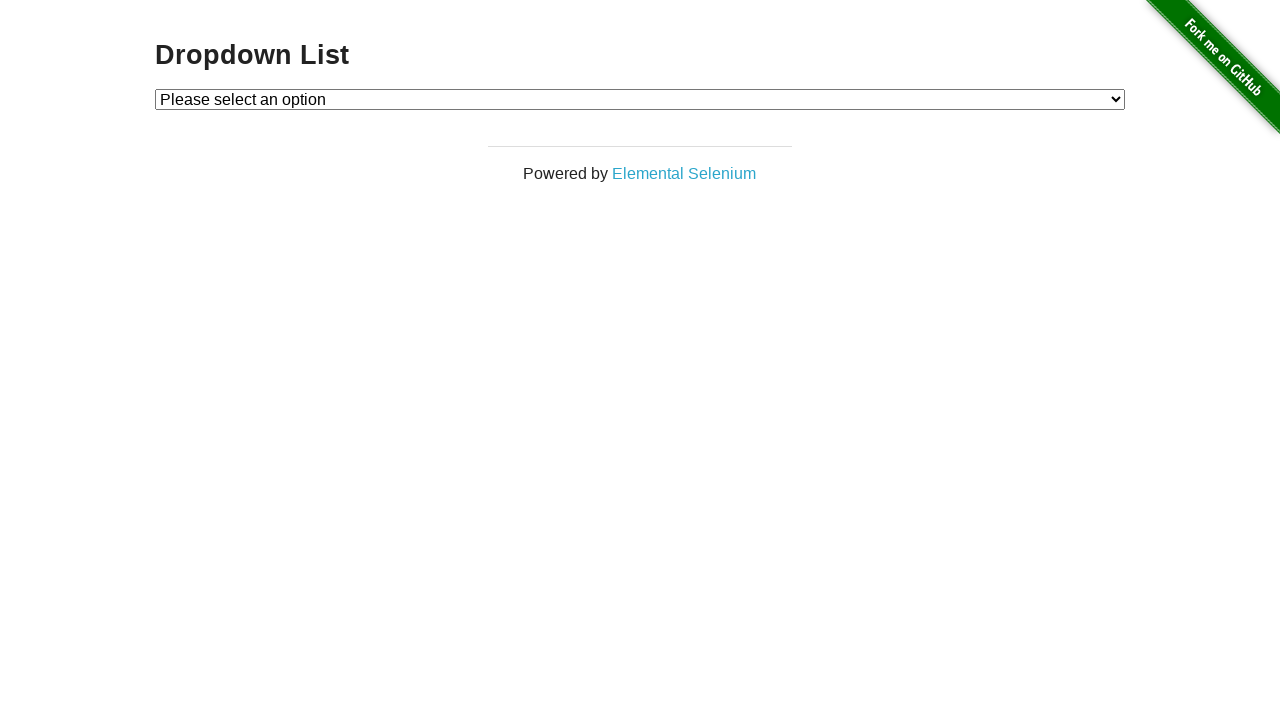

Located dropdown element with id 'dropdown'
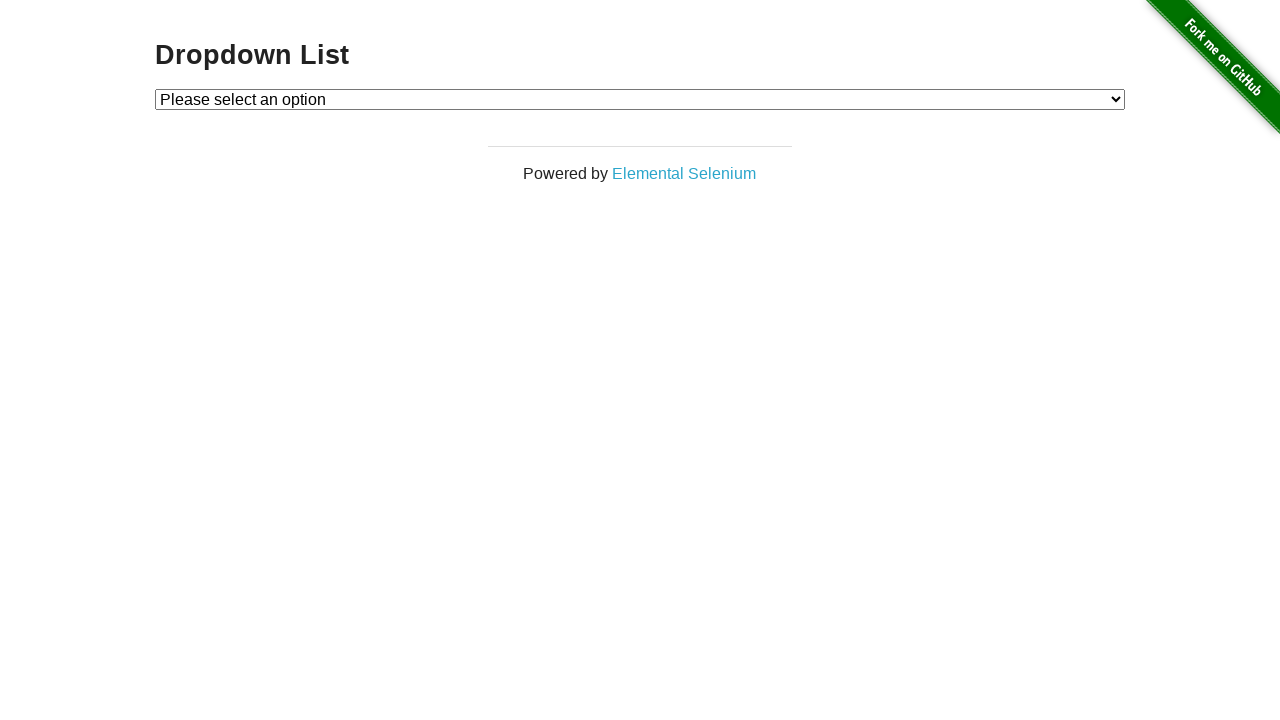

Selected dropdown option by index 1 on #dropdown
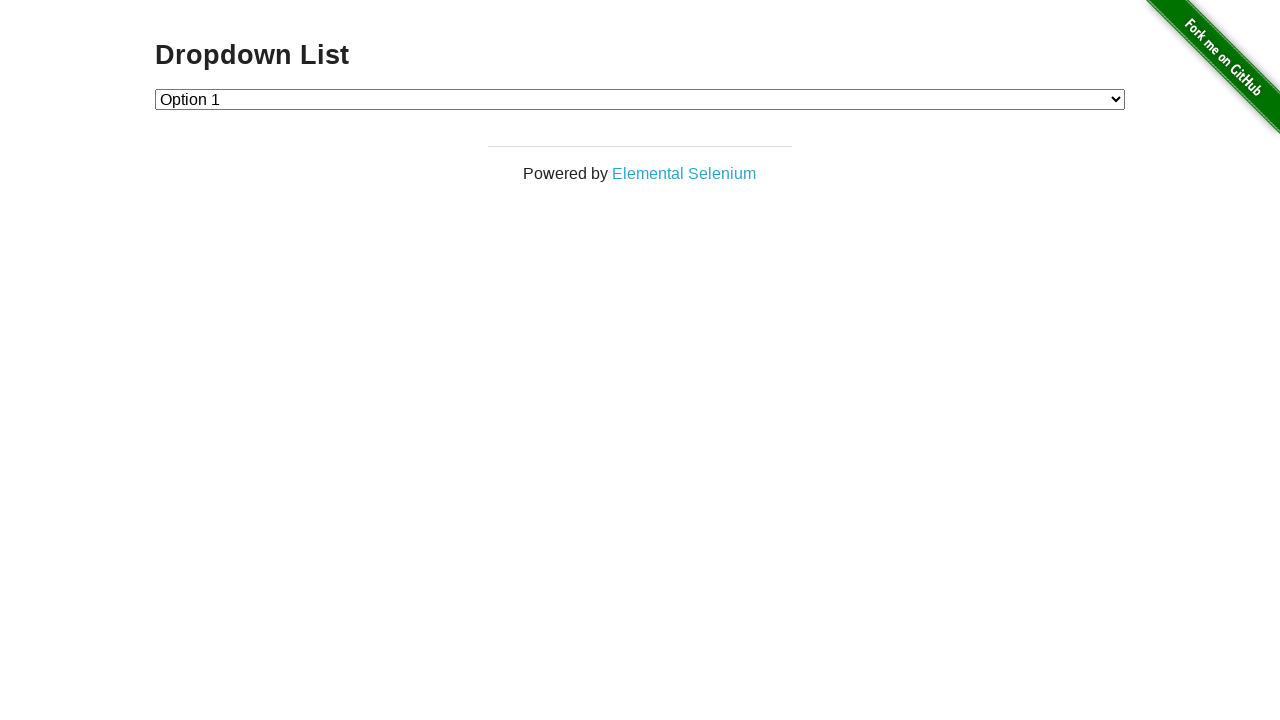

Selected dropdown option with value '2' on #dropdown
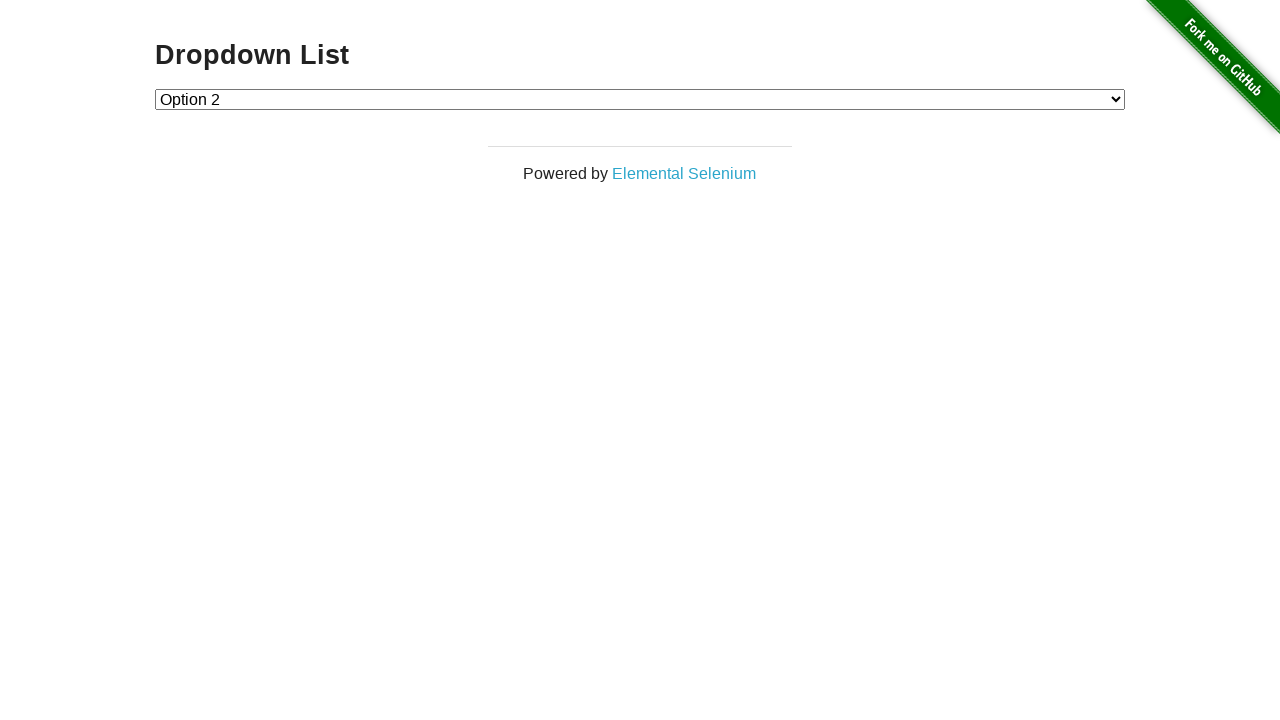

Selected dropdown option with label 'Option 1' on #dropdown
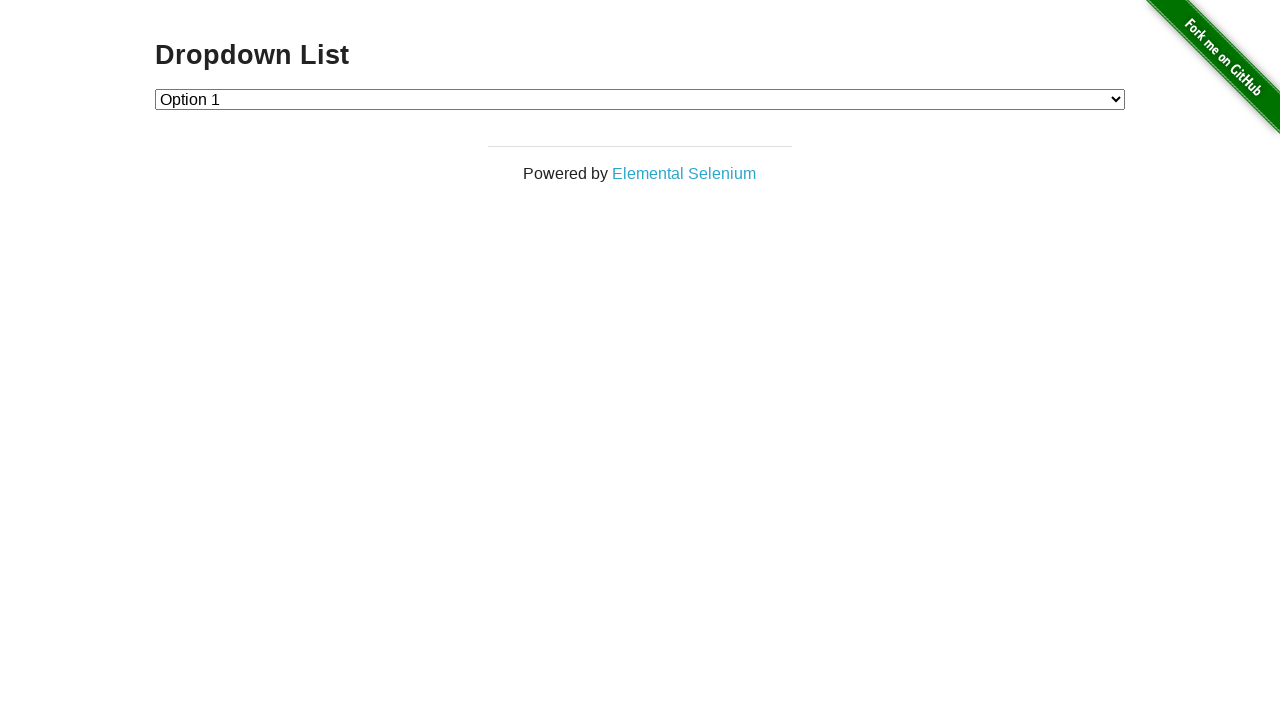

Retrieved all dropdown options
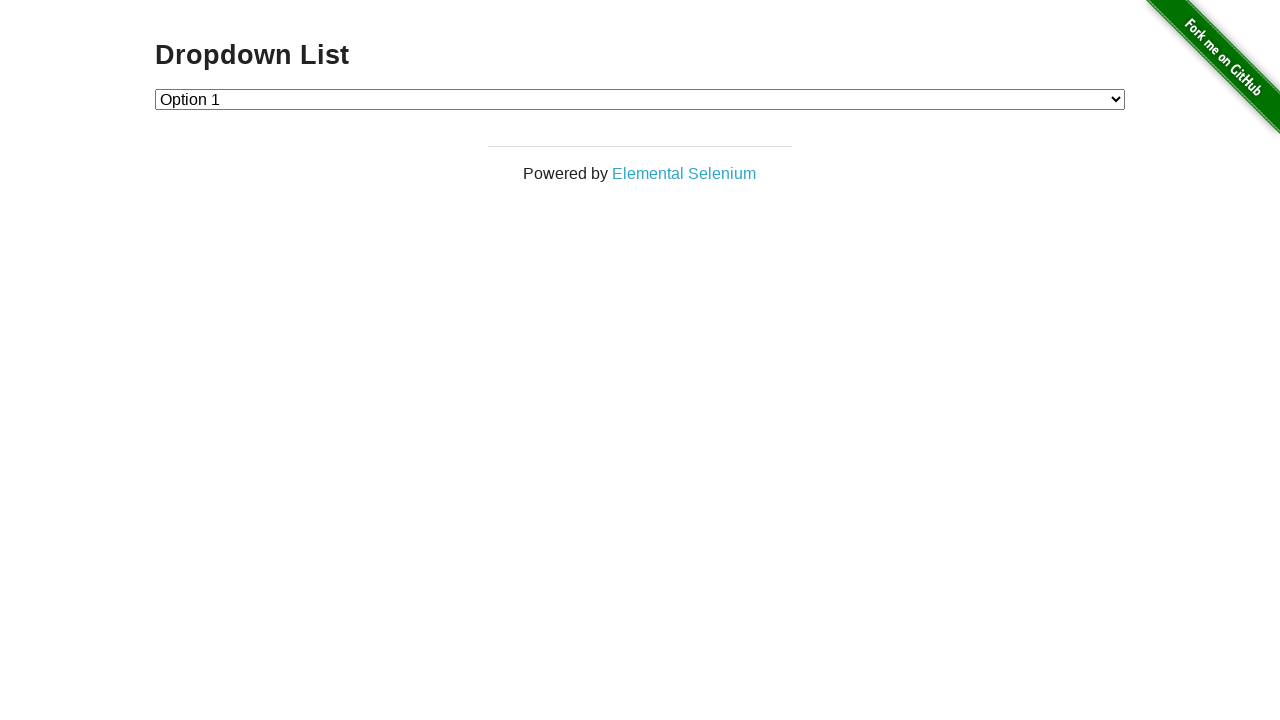

Counted dropdown options: 3 total items
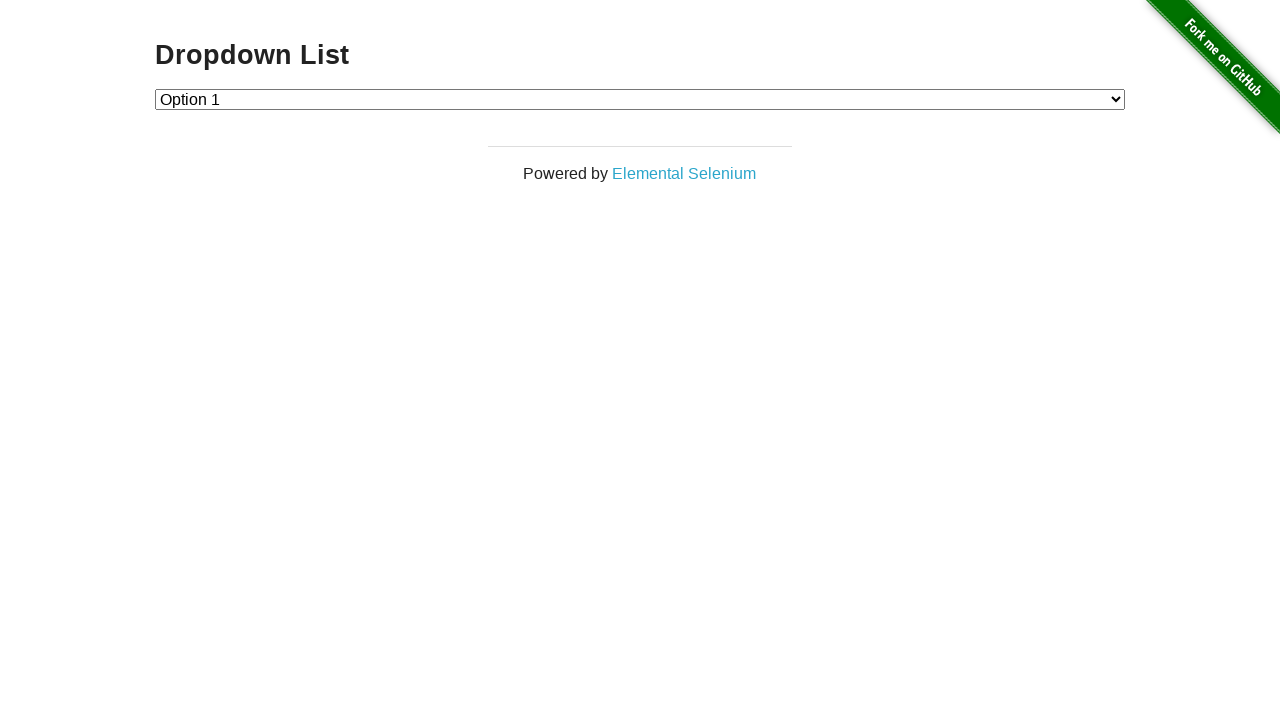

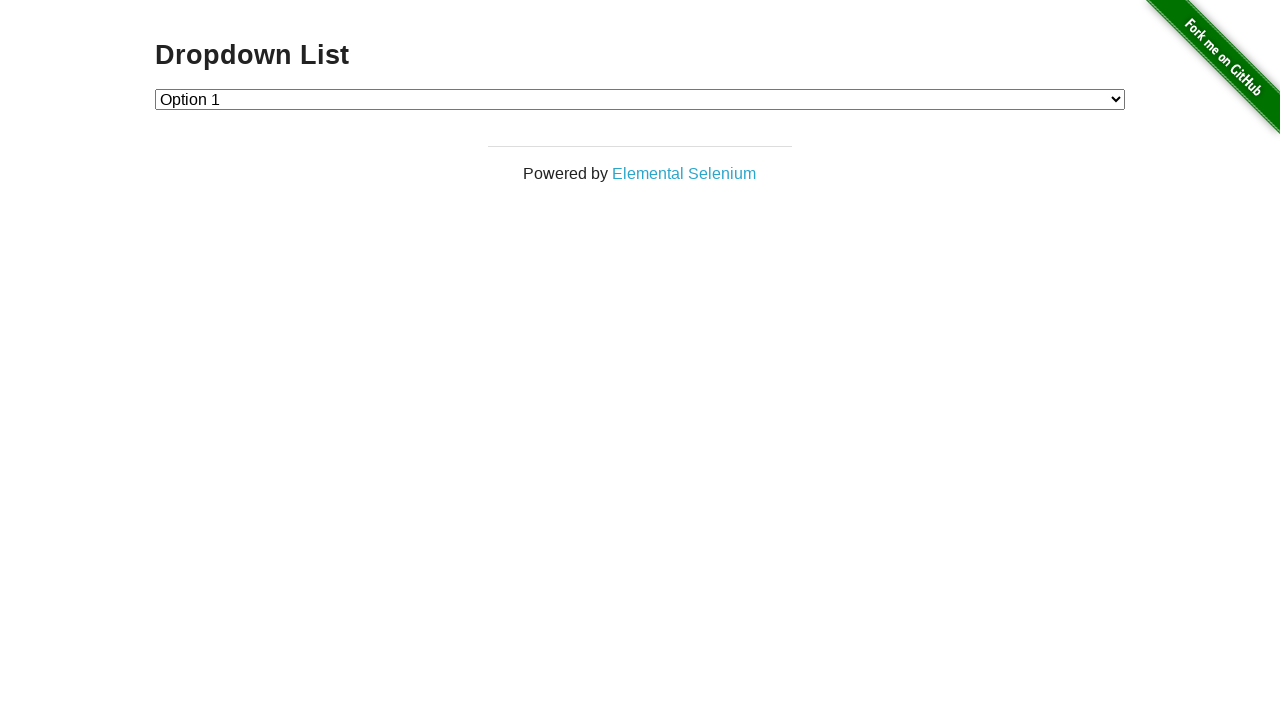